Navigates to Lakshadweep election website

Starting URL: https://ceolakshadweep.gov.in/electoral-rolls

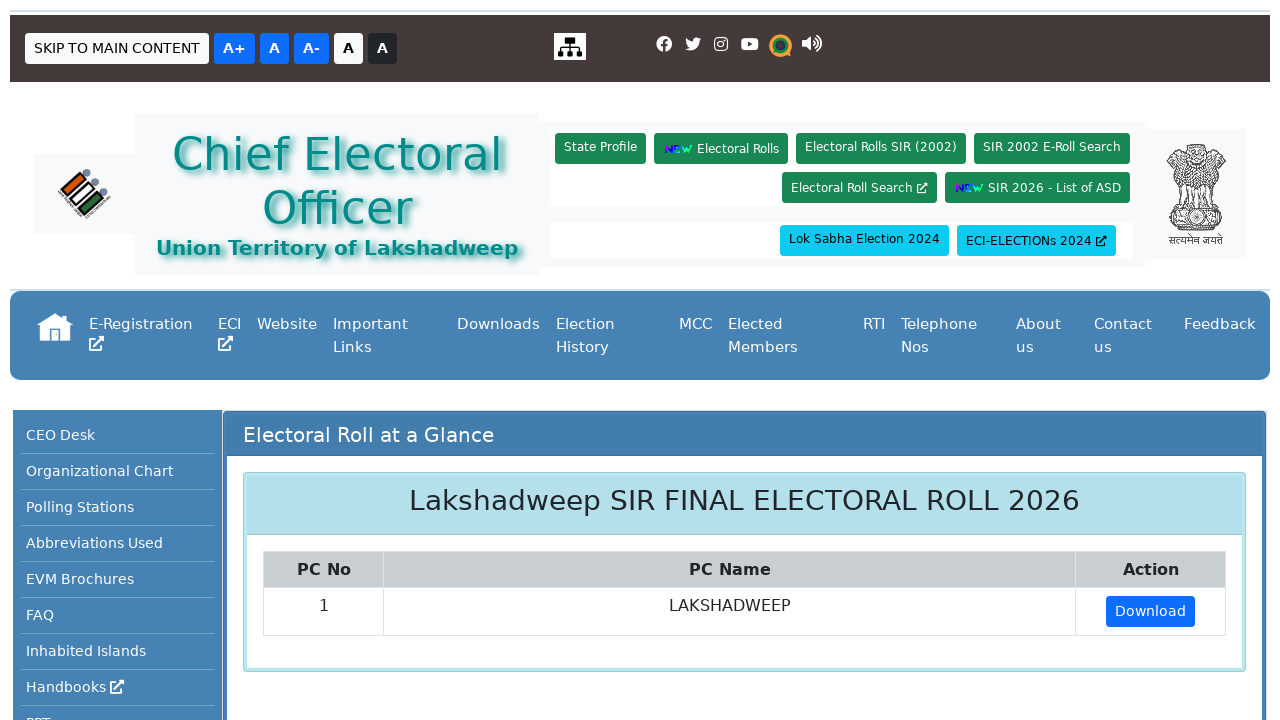

Lakshadweep electoral rolls page loaded with network idle
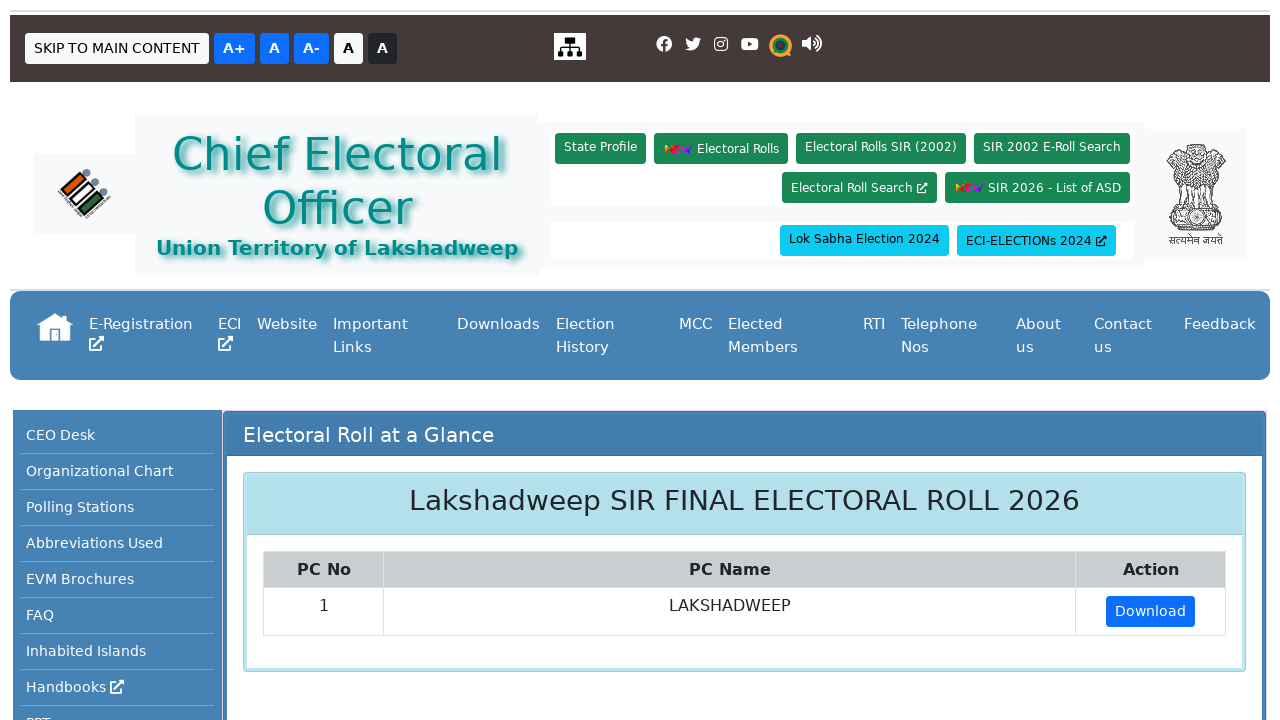

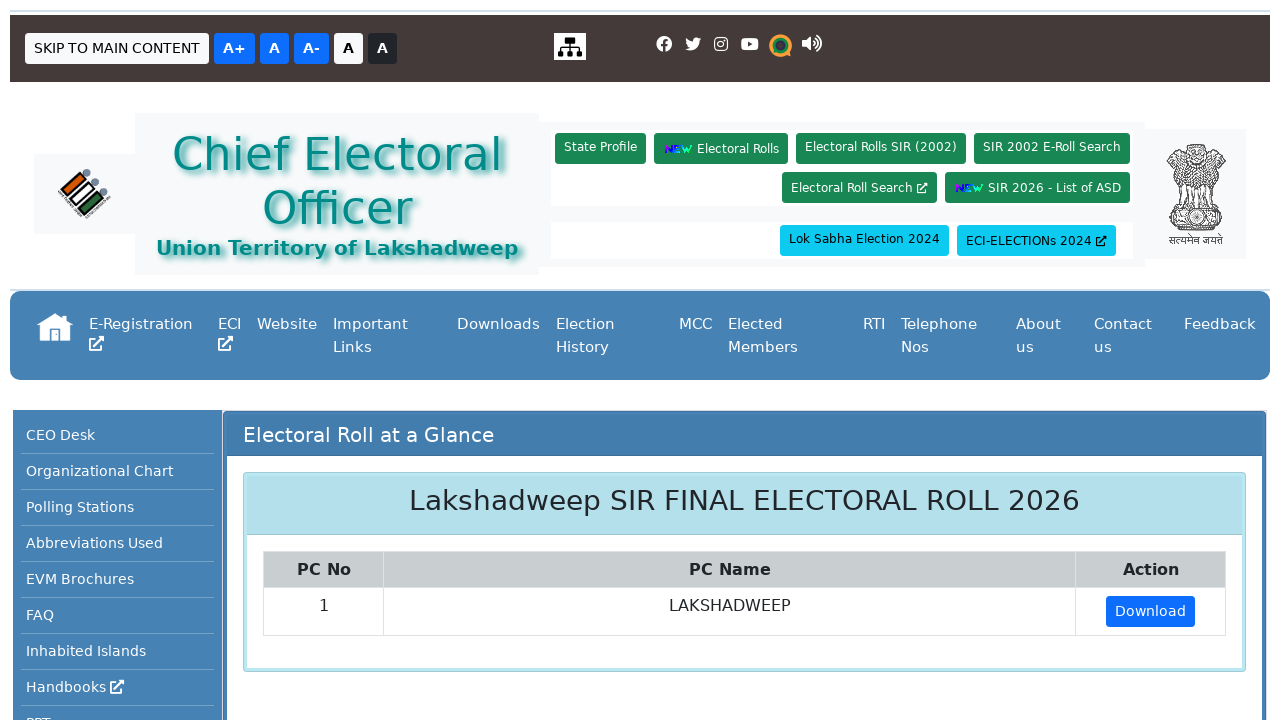